Navigates to the DemoQA website and maximizes the browser window

Starting URL: https://demoqa.com

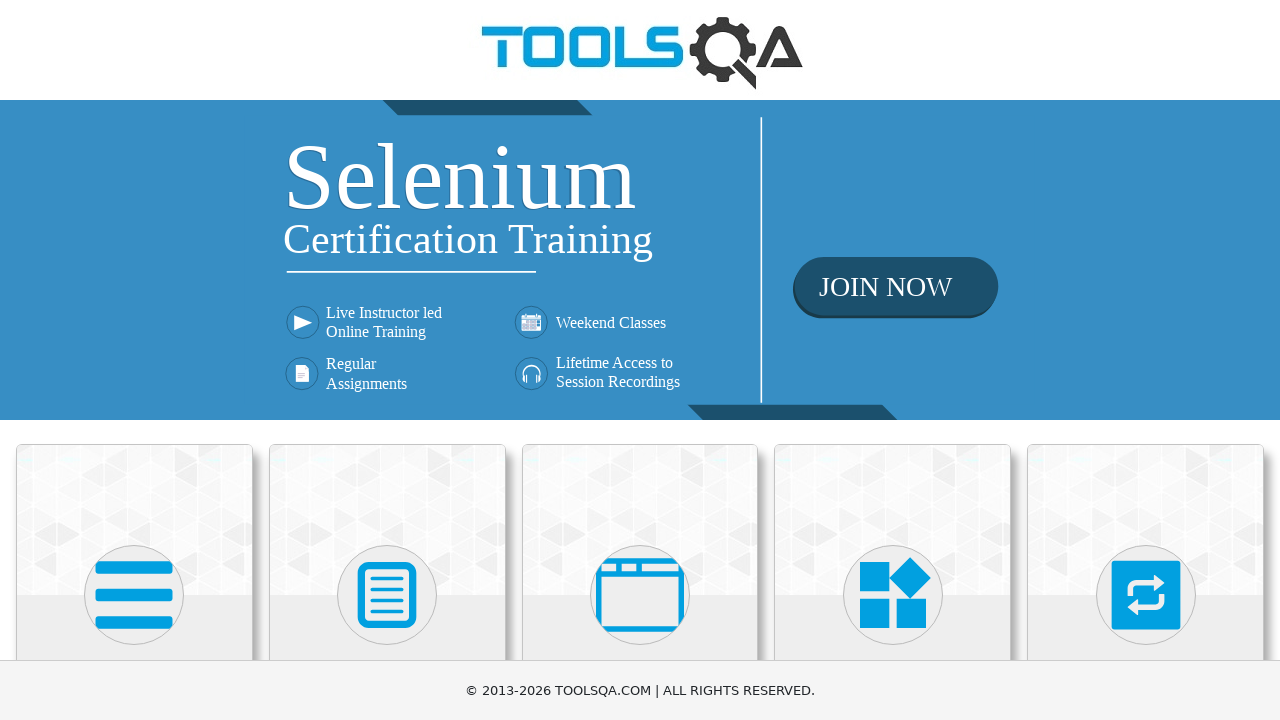

Navigated to DemoQA website at https://demoqa.com
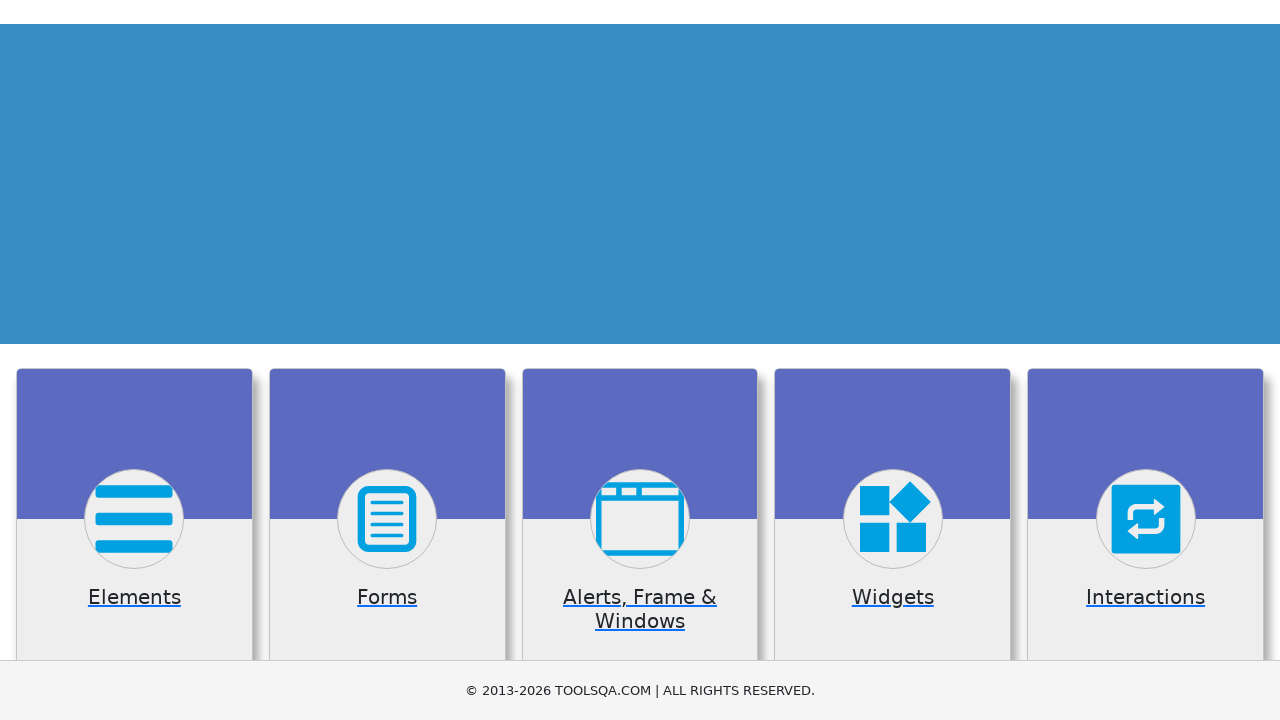

Maximized the browser window
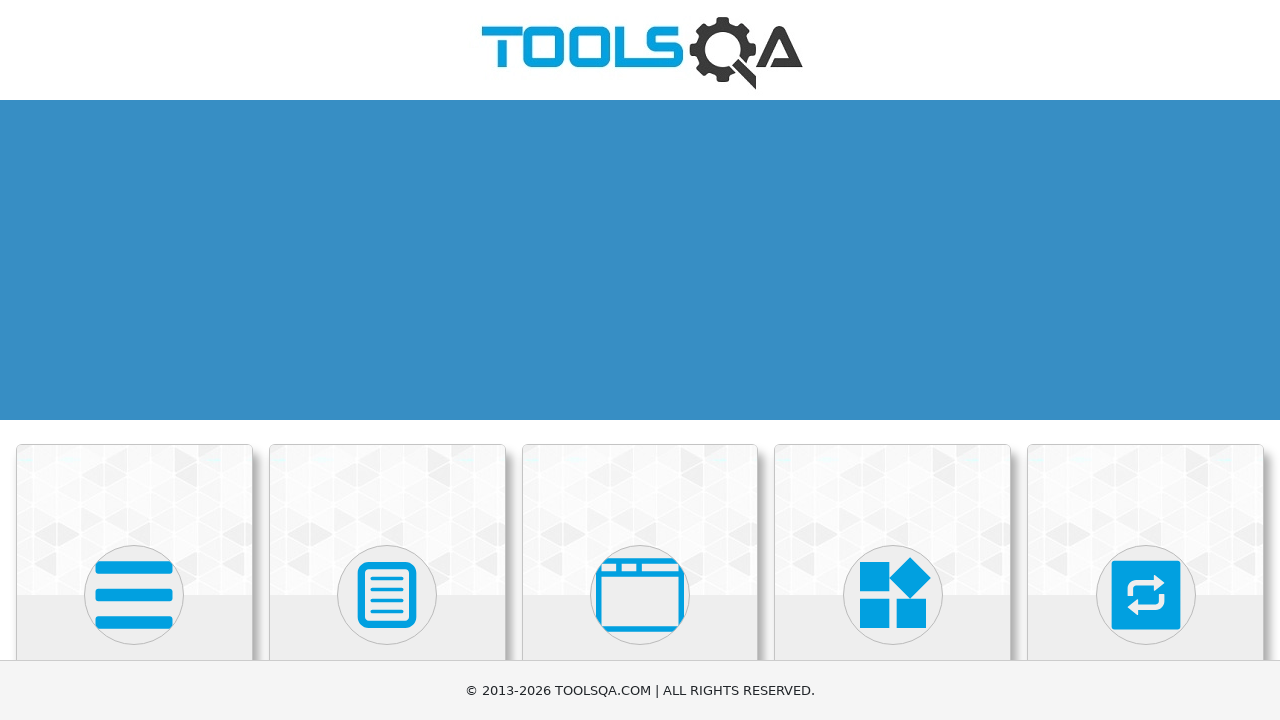

Page fully loaded - network idle state reached
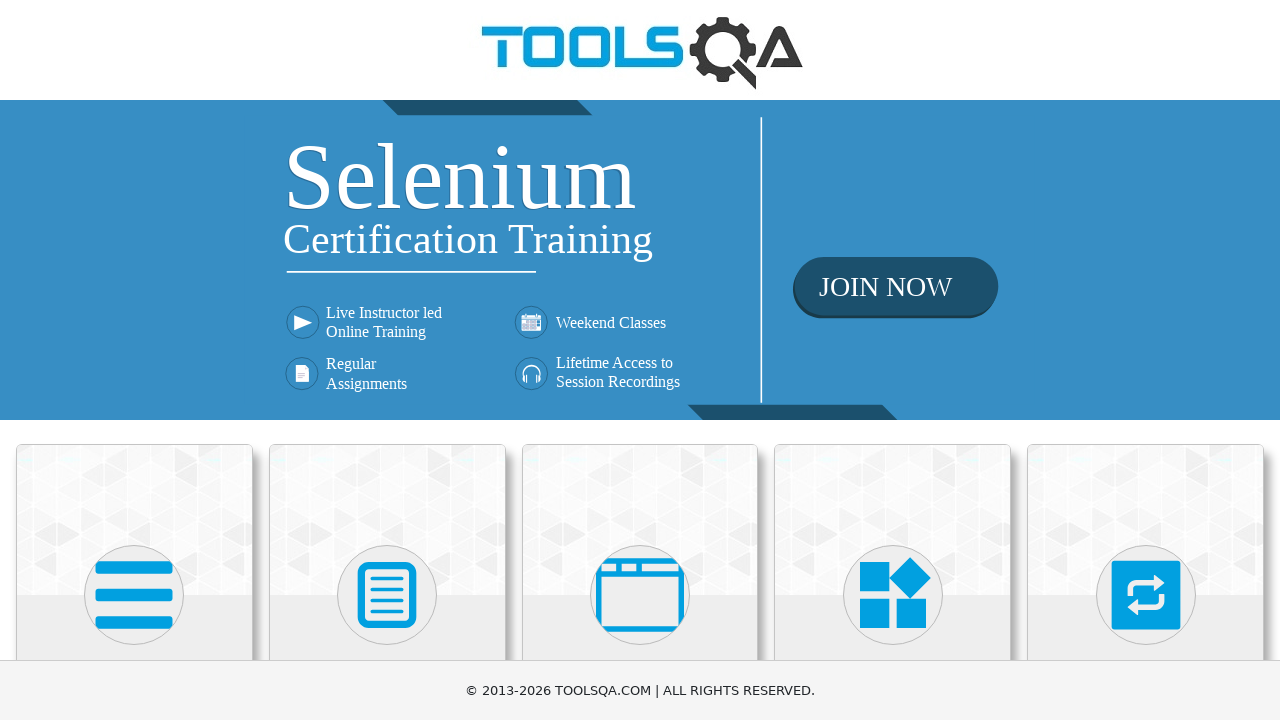

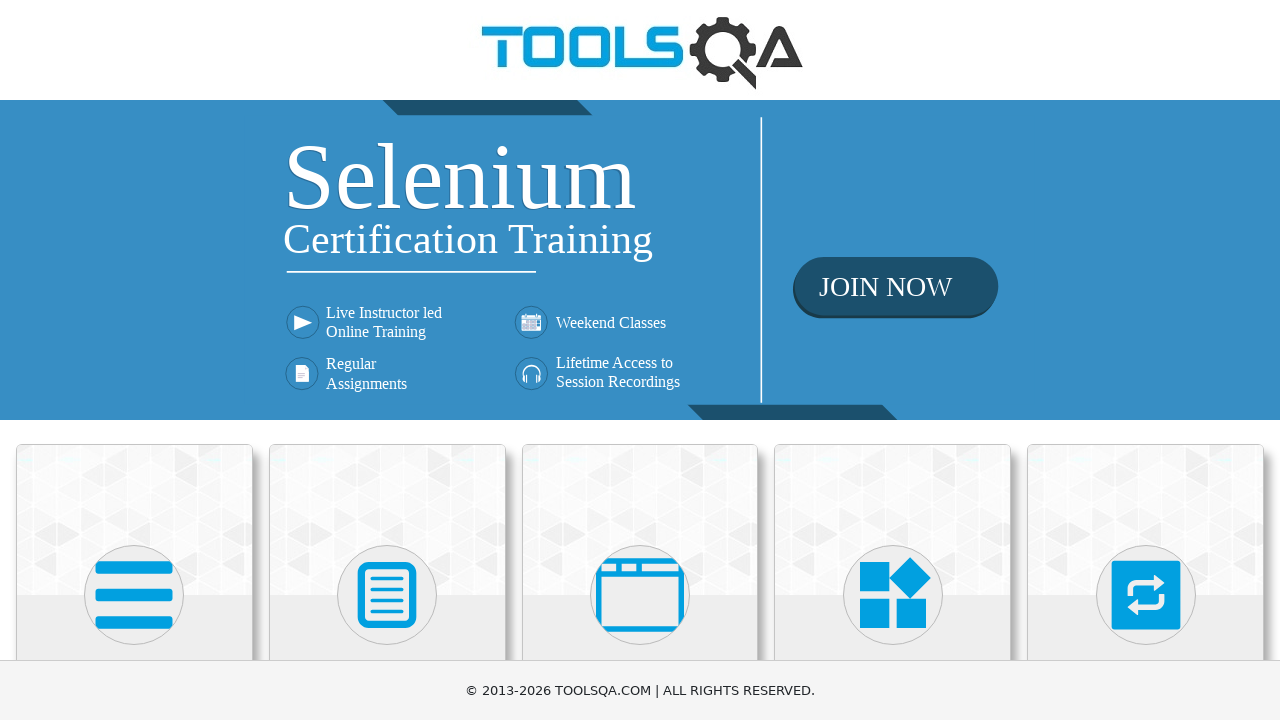